Tests JavaScript confirm dialog by clicking the confirm button, dismissing it, and verifying the result text

Starting URL: https://the-internet.herokuapp.com/javascript_alerts

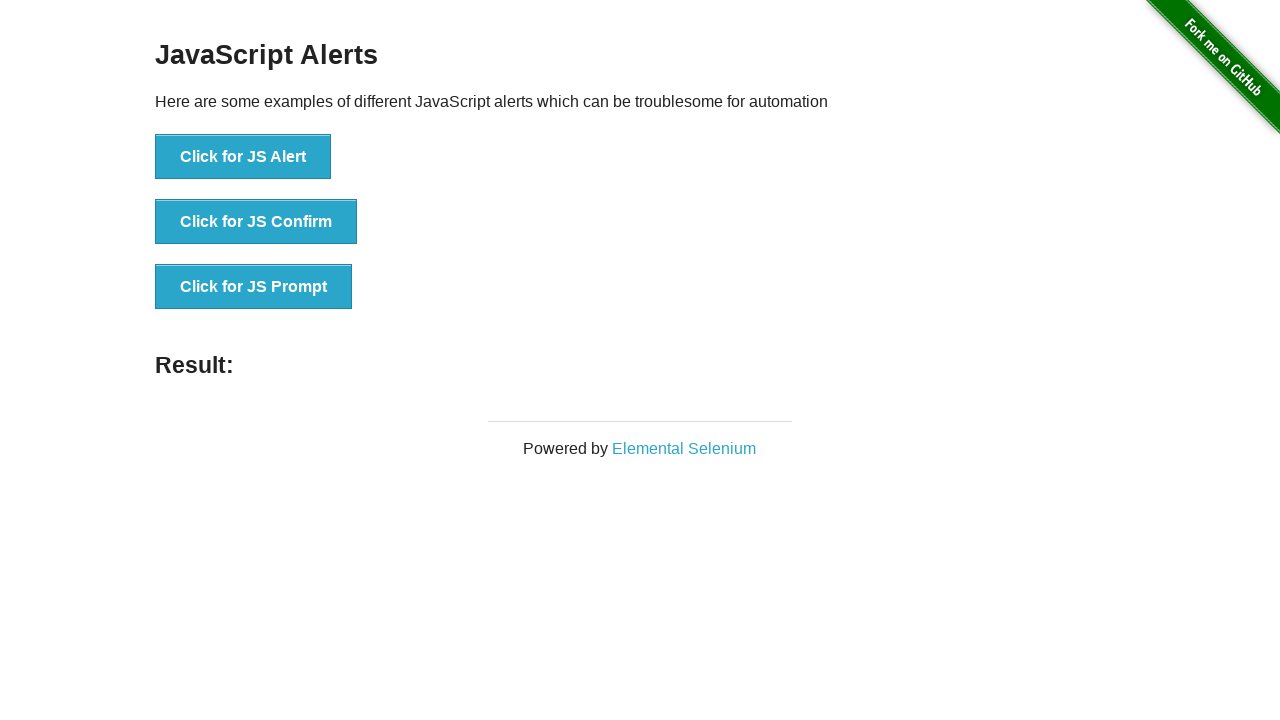

Navigated to JavaScript alerts test page
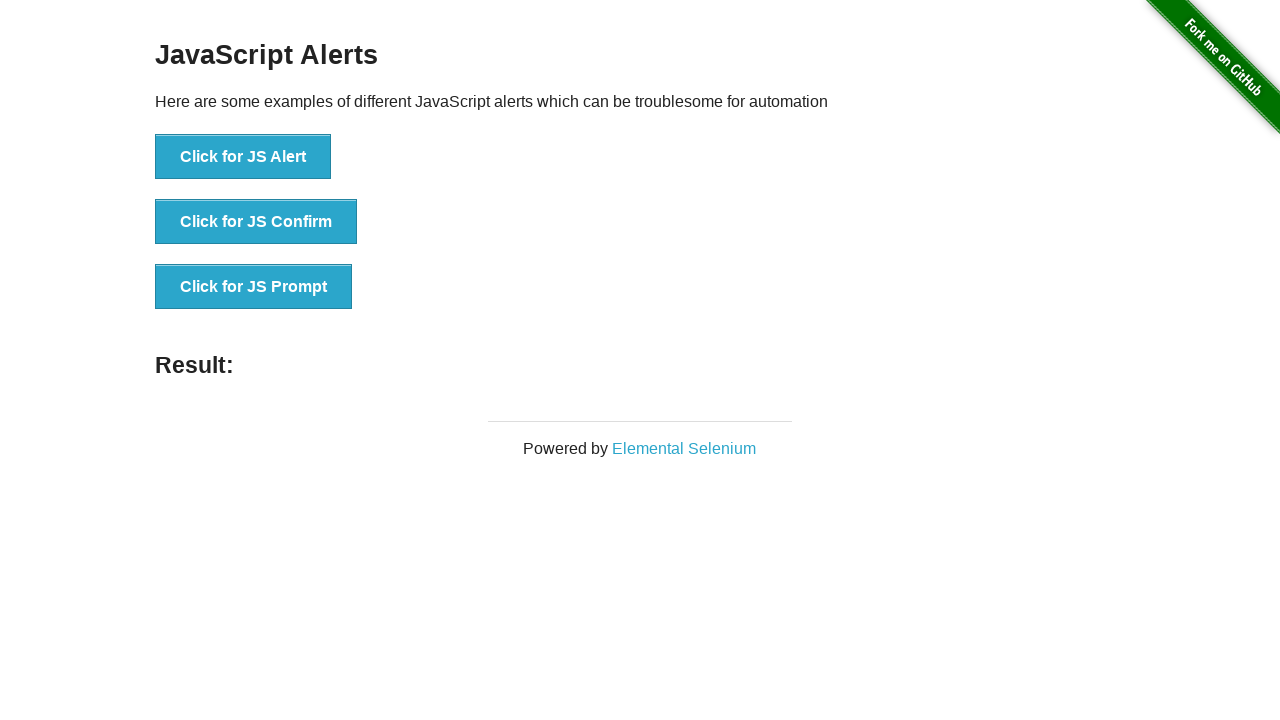

Set up dialog handler to dismiss confirm dialogs
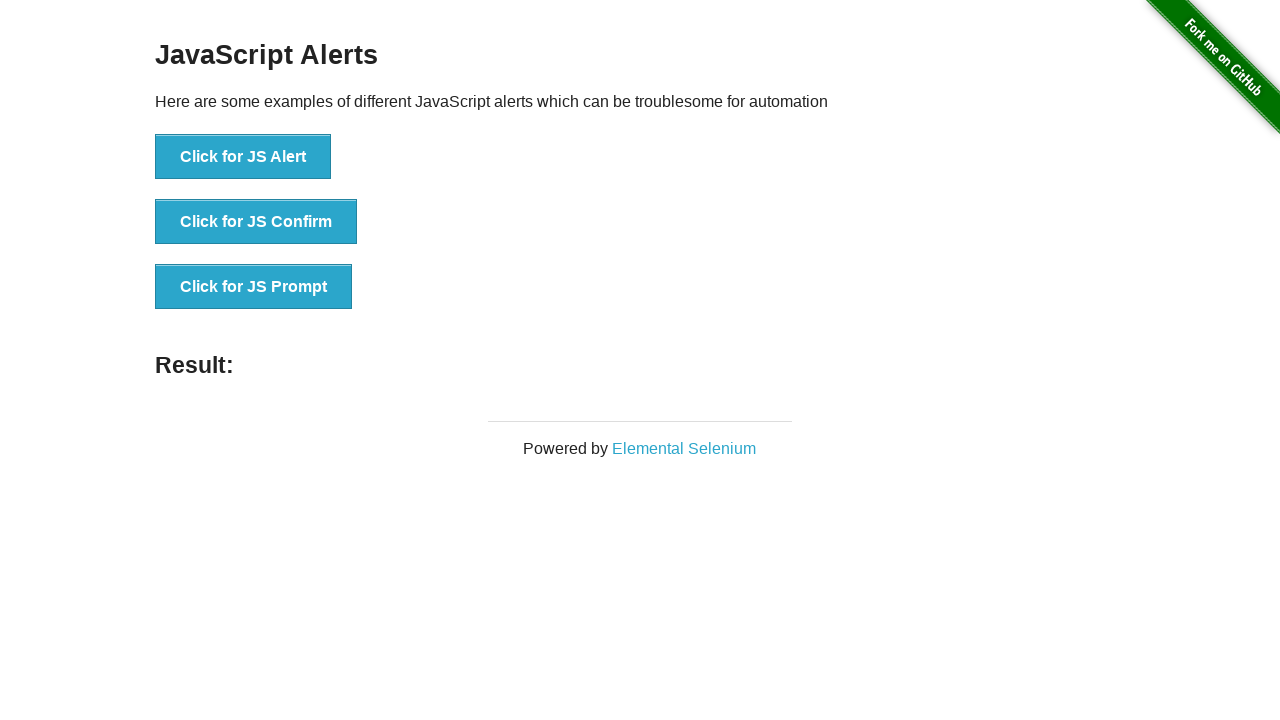

Clicked the JS Confirm button at (256, 222) on text='Click for JS Confirm'
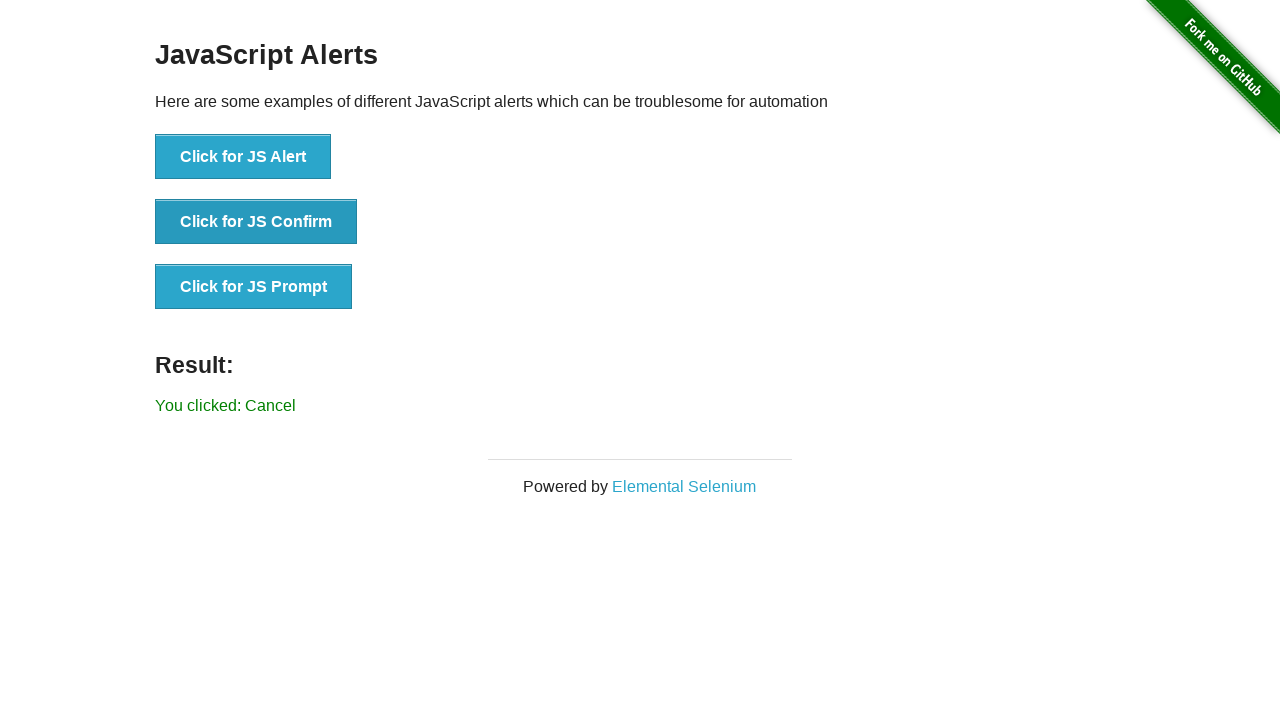

Waited for result element to appear
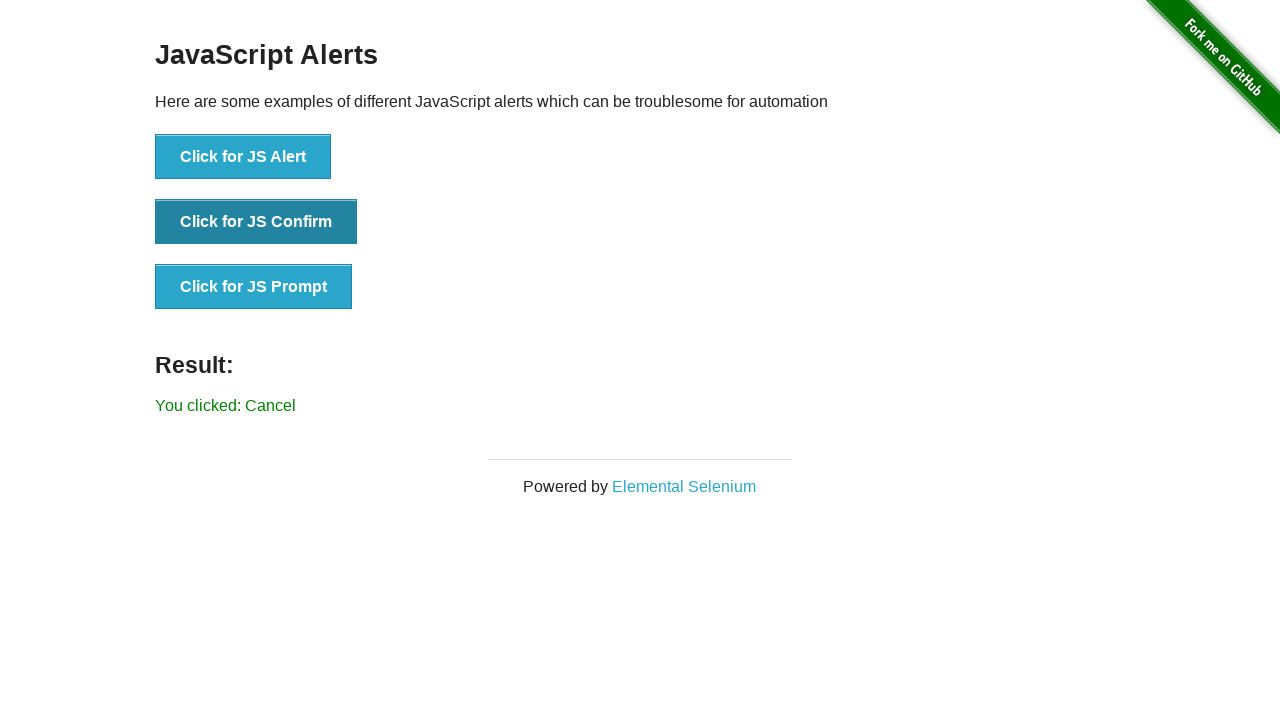

Retrieved result text from element
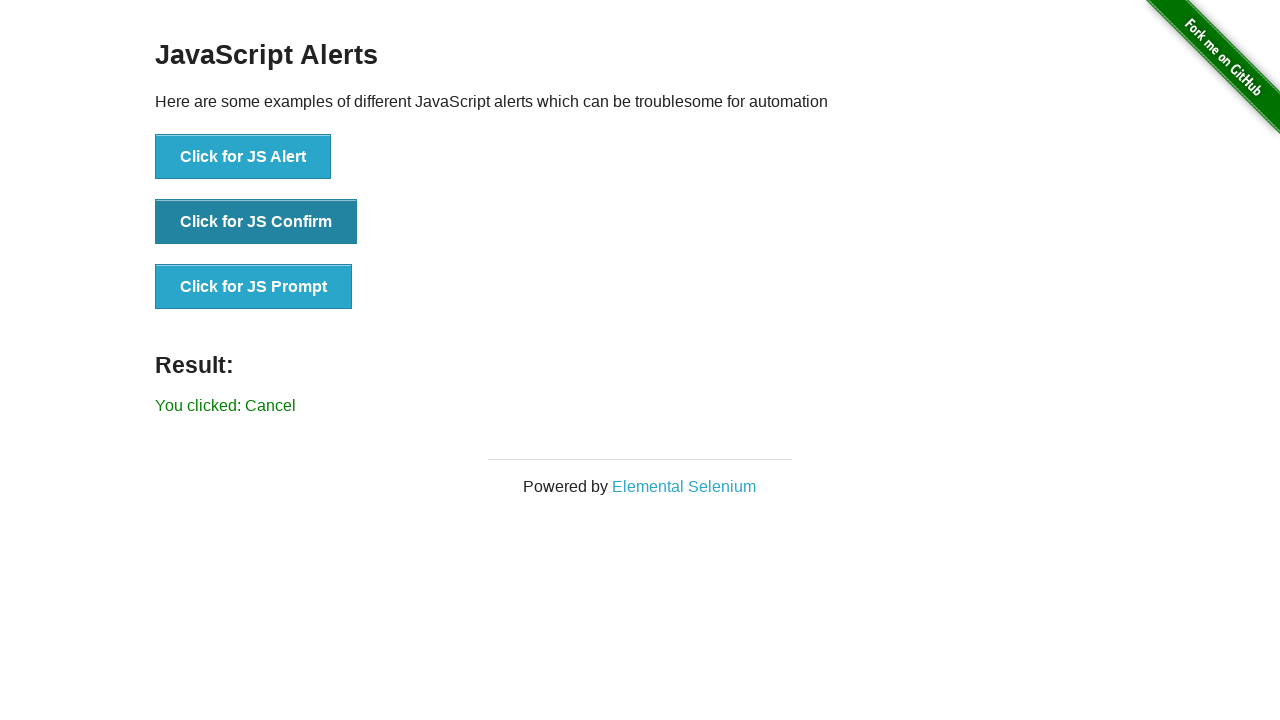

Verified that dismissing the confirm dialog showed 'You clicked: Cancel' message
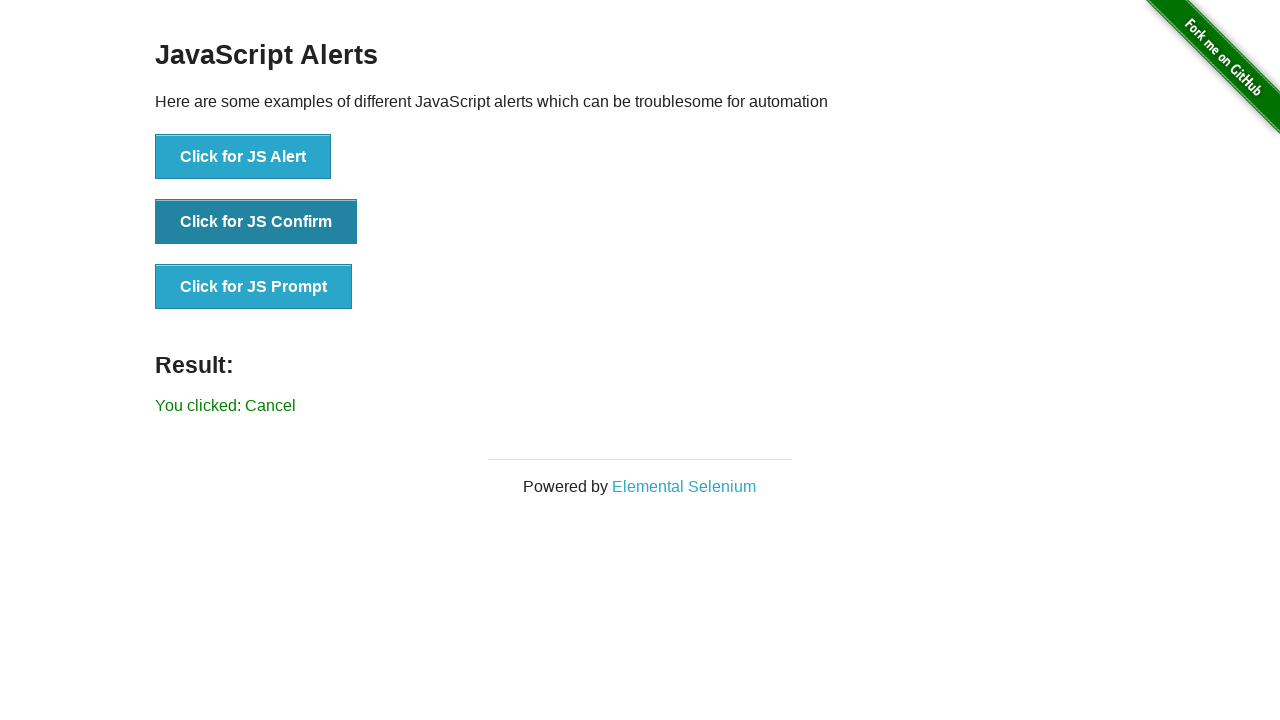

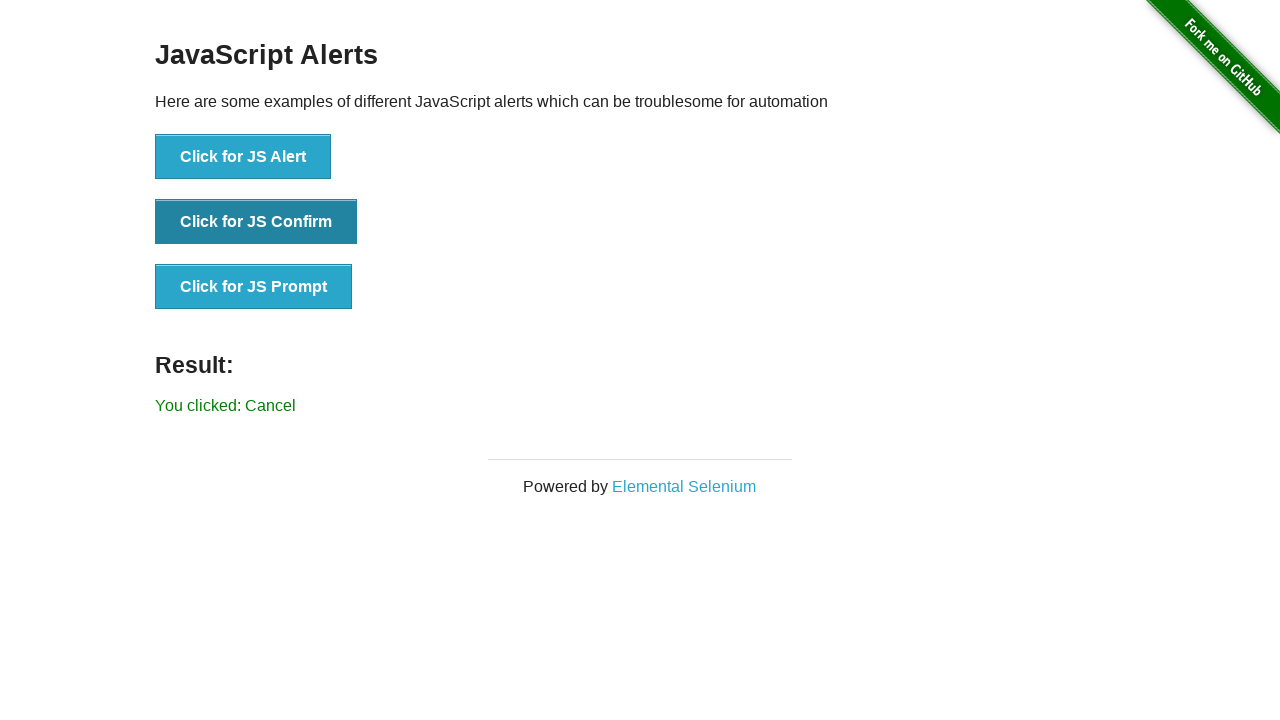